Tests interaction with multiple HTML elements including clicking checkboxes and selecting an option from a dropdown menu on a practice automation page

Starting URL: https://ultimateqa.com/simple-html-elements-for-automation/

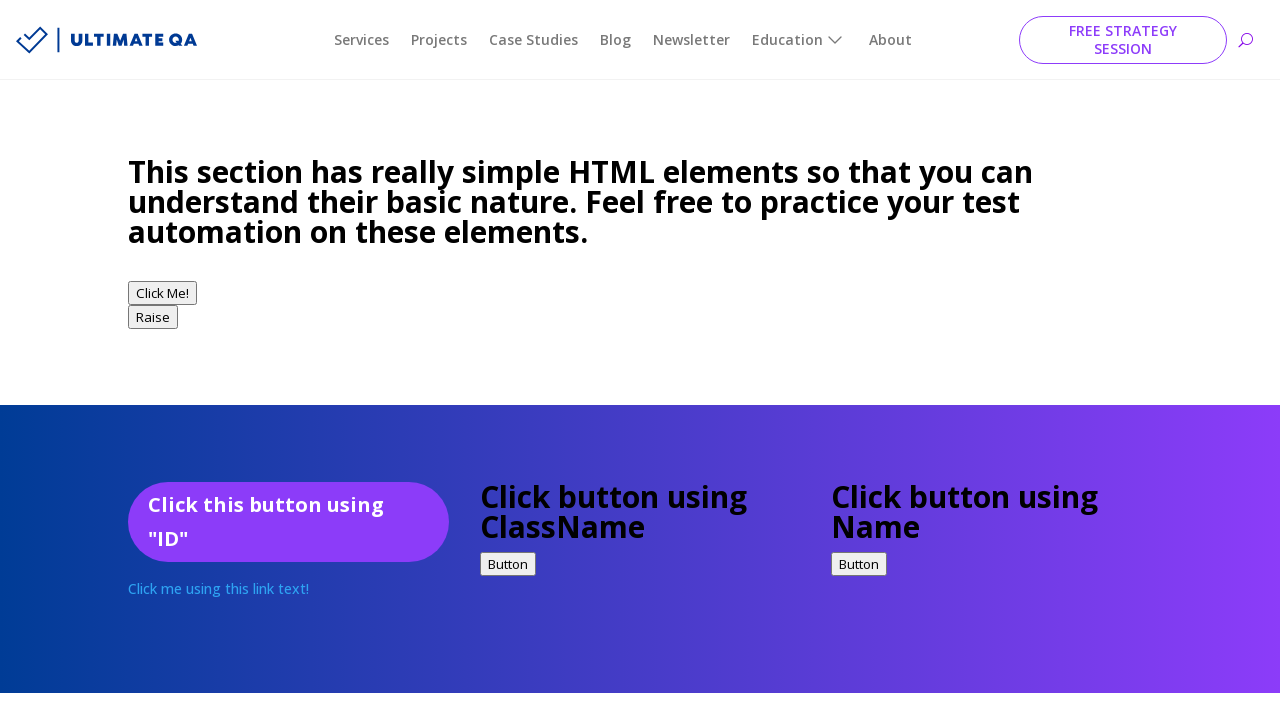

Clicked the first vehicle checkbox at (138, 361) on xpath=//input[contains(@name, 'vehicle')] >> nth=0
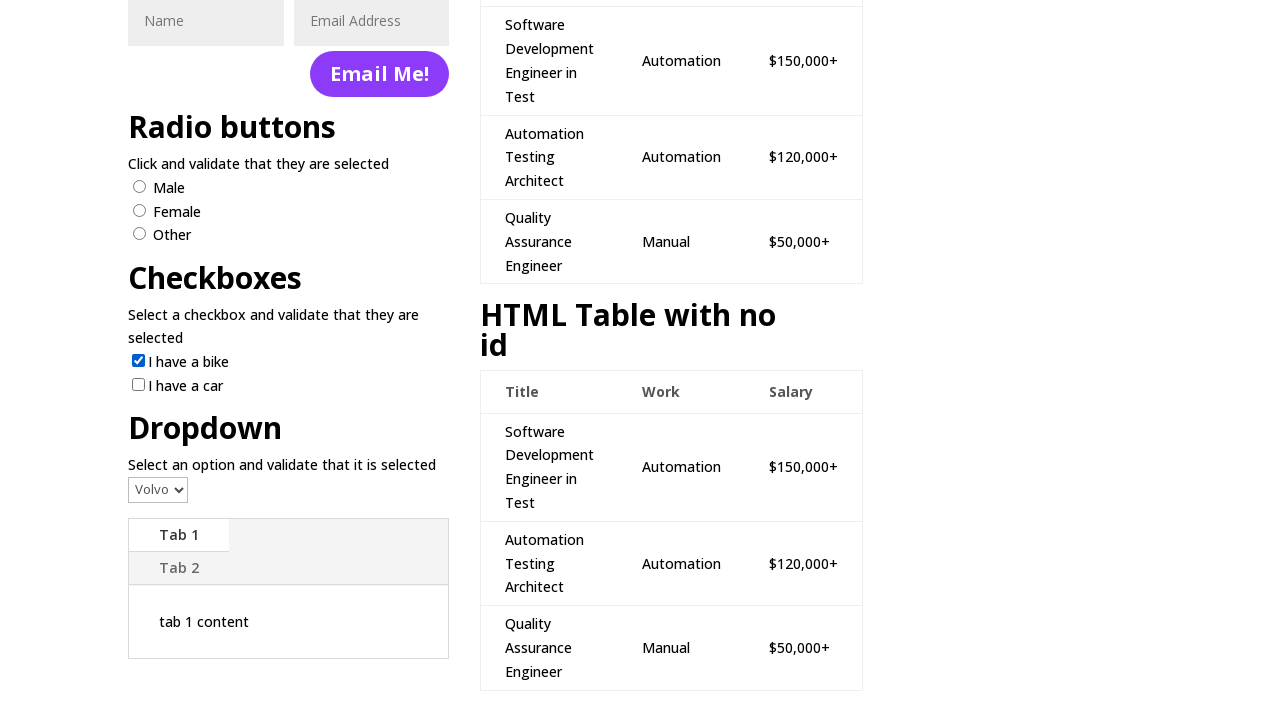

Clicked the second vehicle checkbox at (138, 384) on xpath=//input[contains(@name, 'vehicle')] >> nth=1
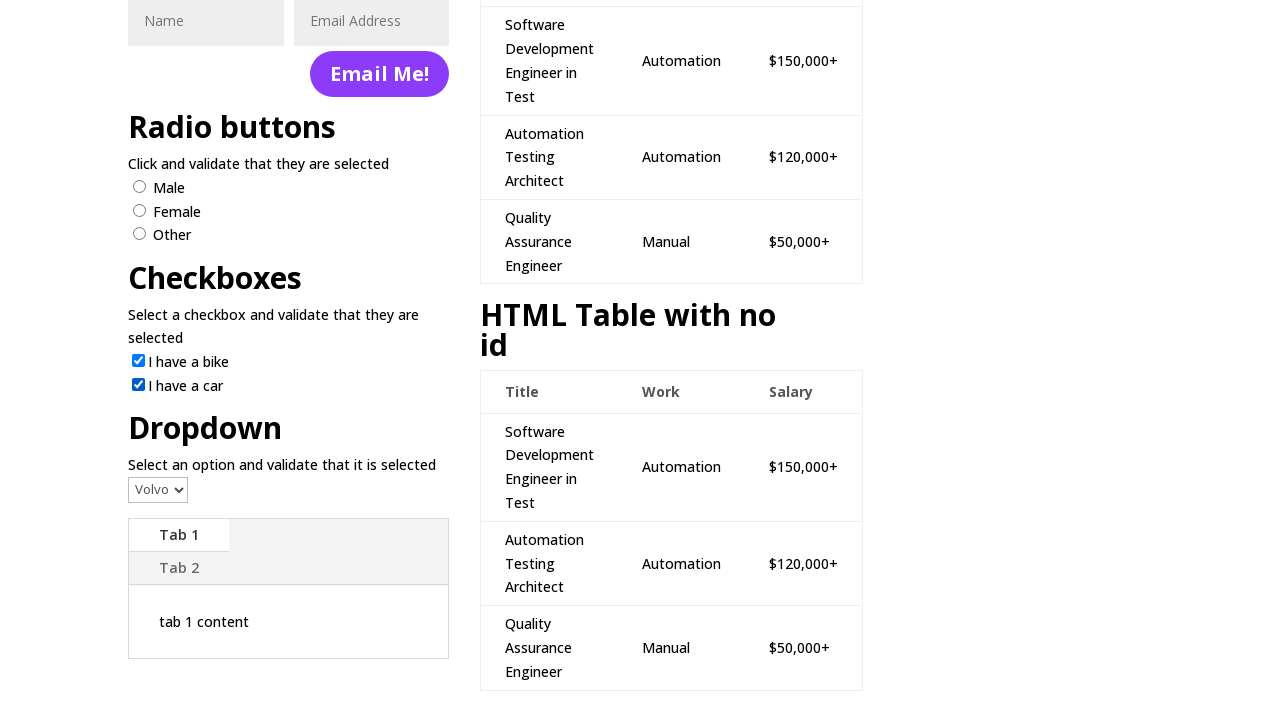

Selected 'Audi' from the dropdown menu on select
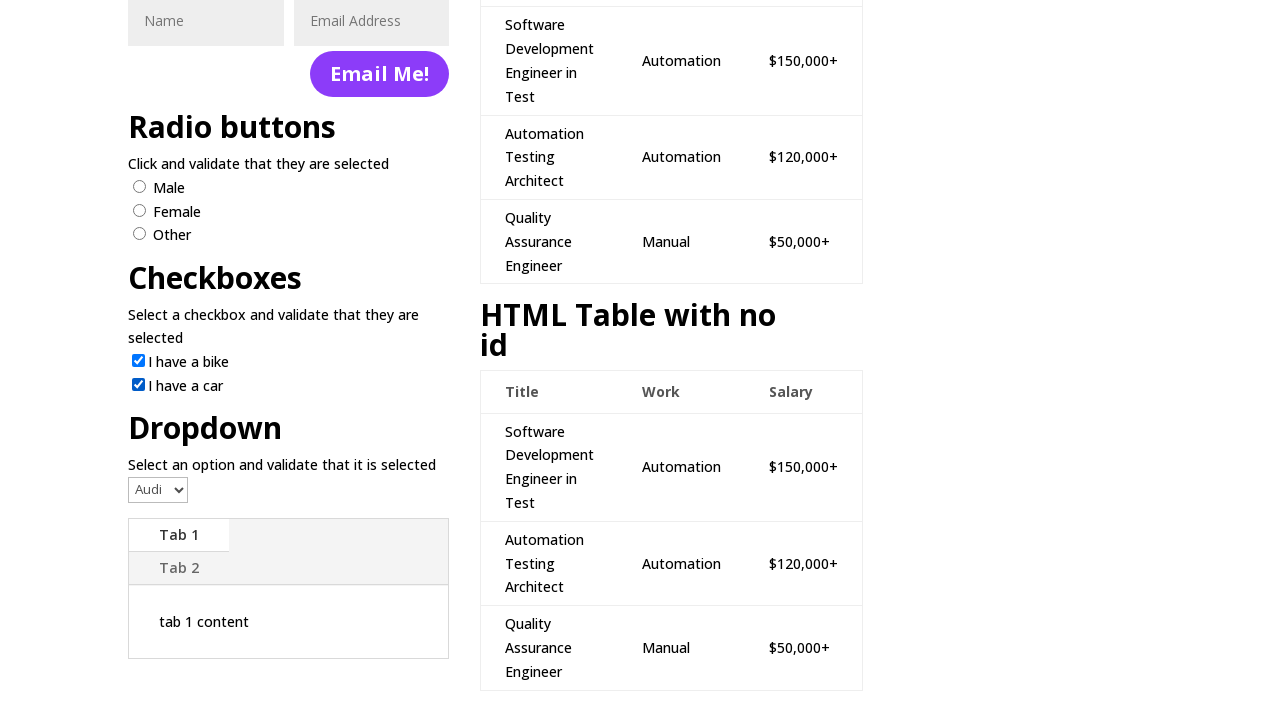

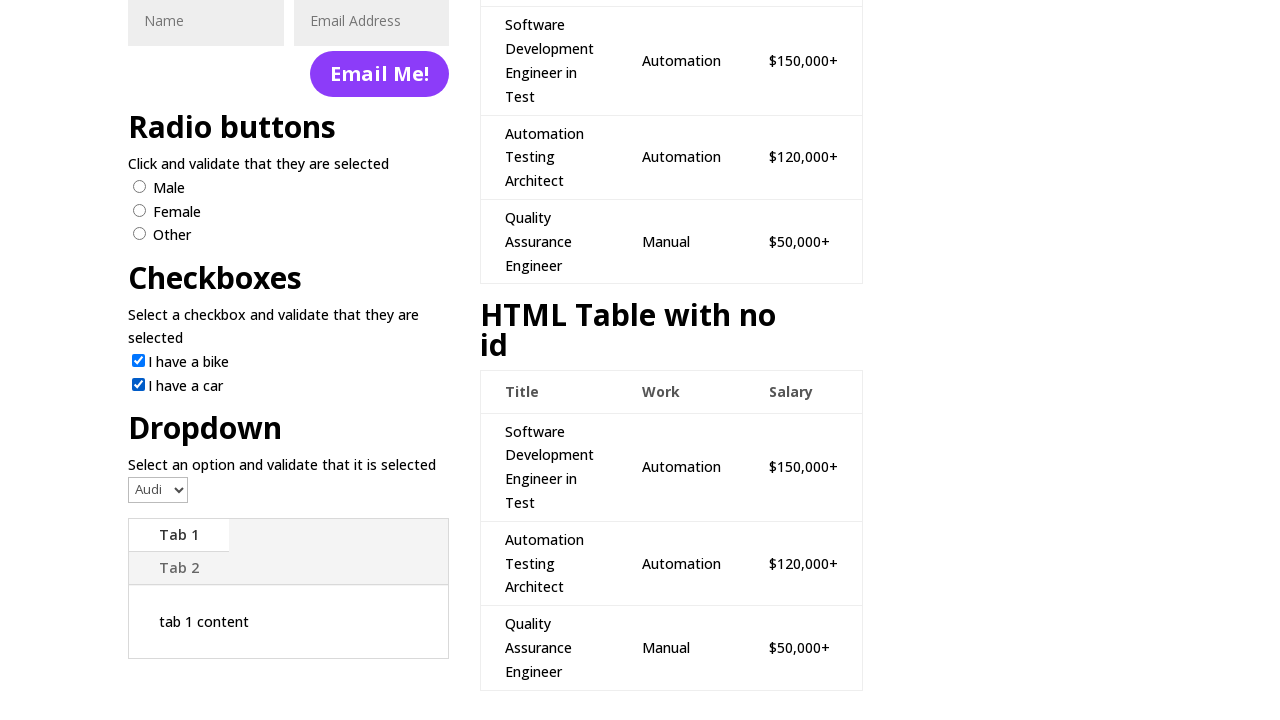